Tests browser window handling by clicking a button that opens a new window, then switching to the newly opened child window.

Starting URL: https://demoqa.com/browser-windows

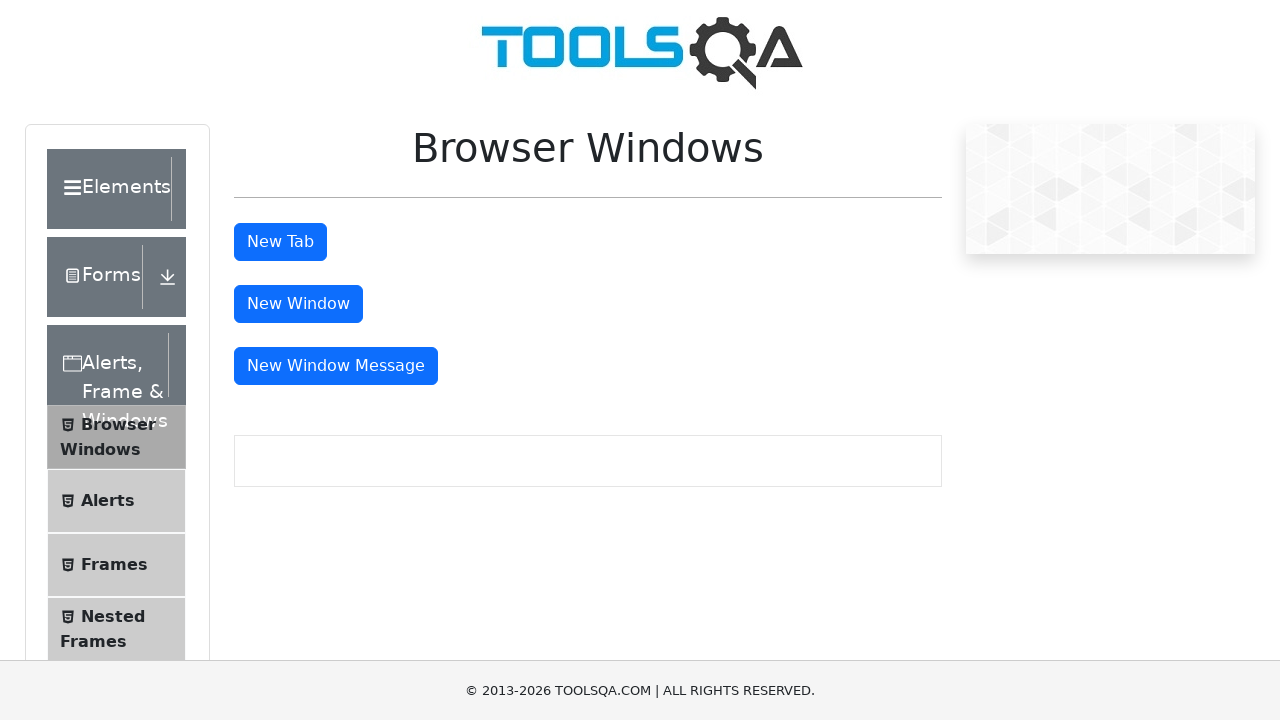

Clicked 'New Window' button to open a new browser window at (298, 304) on #windowButton
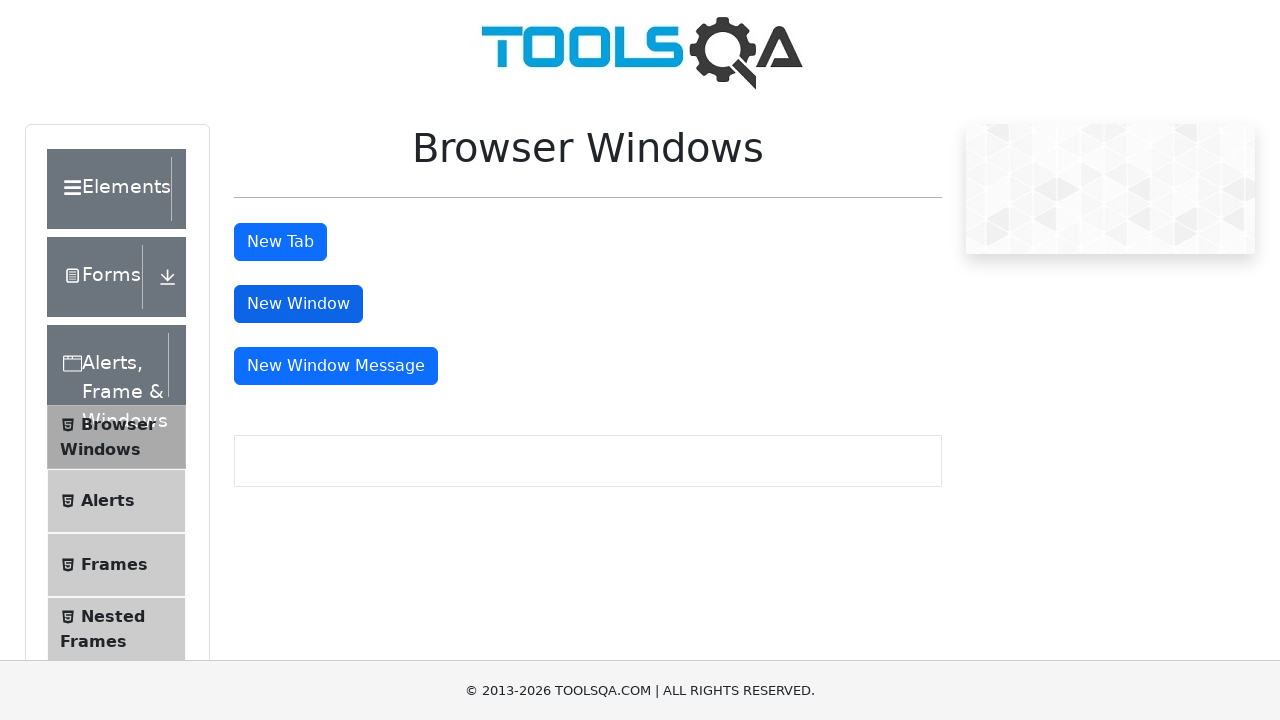

Waited for and captured newly opened window/page at (298, 304) on #windowButton
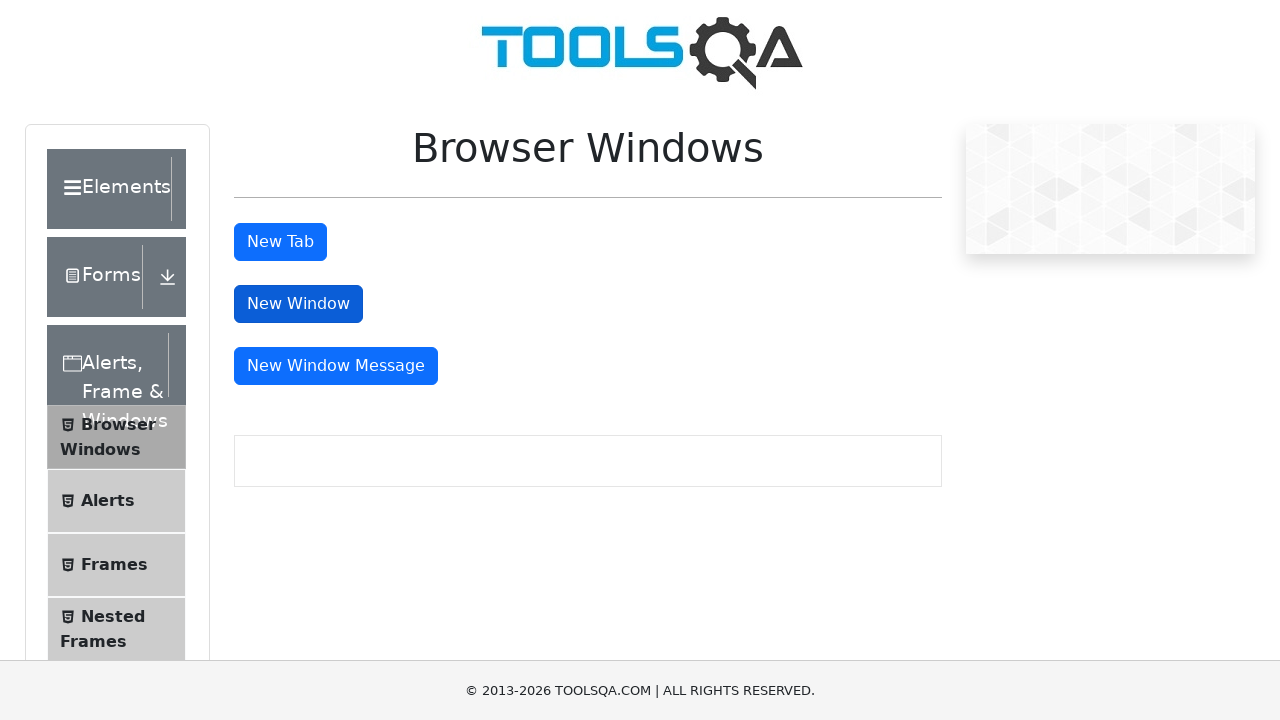

New page finished loading
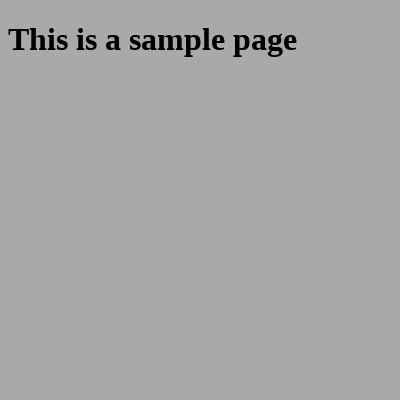

Switched focus to the newly opened child window
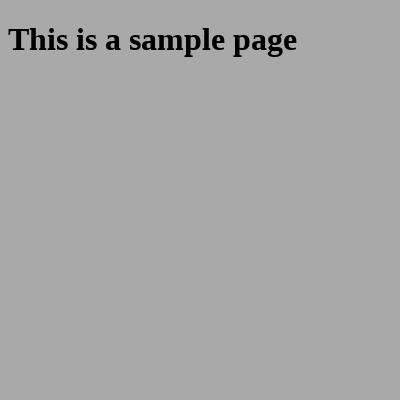

Verified new window has expected content - sample heading element found
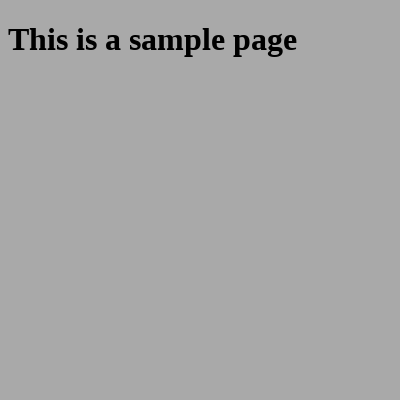

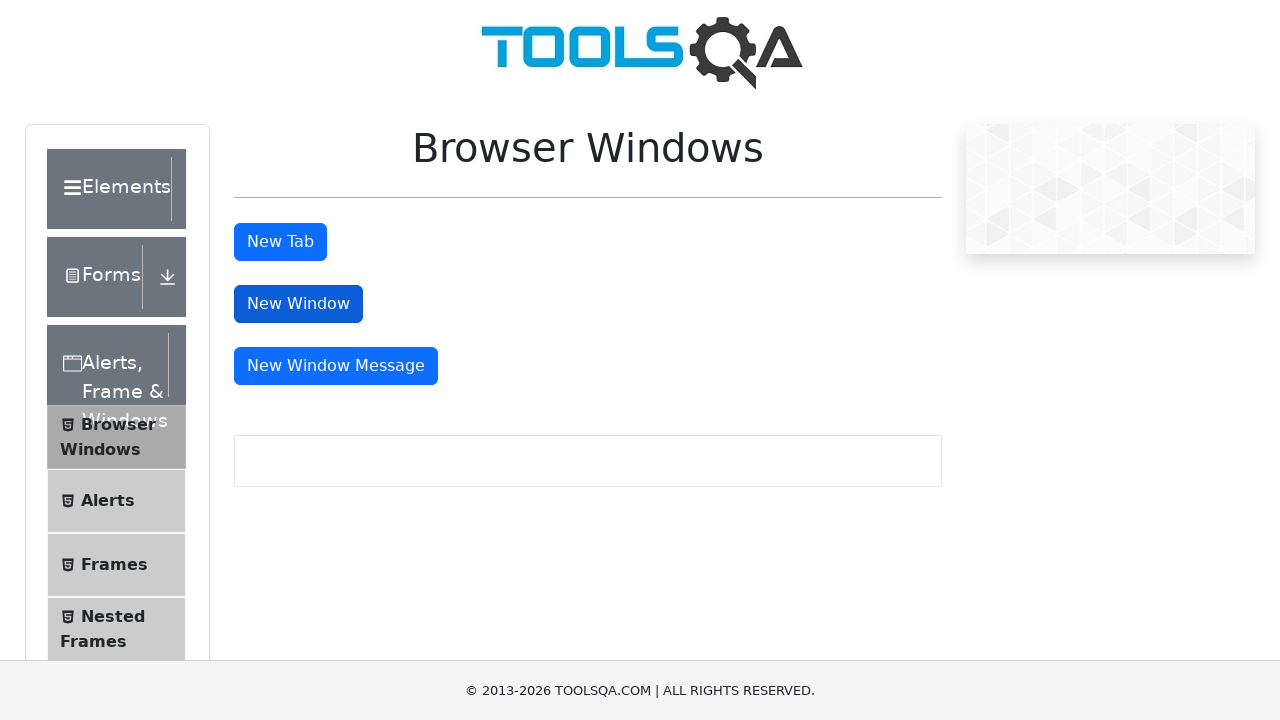